Tests iframe handling by navigating to the Frames page, switching between two iframes (frame1 and frame2), and verifying the content within each frame.

Starting URL: https://demoqa.com

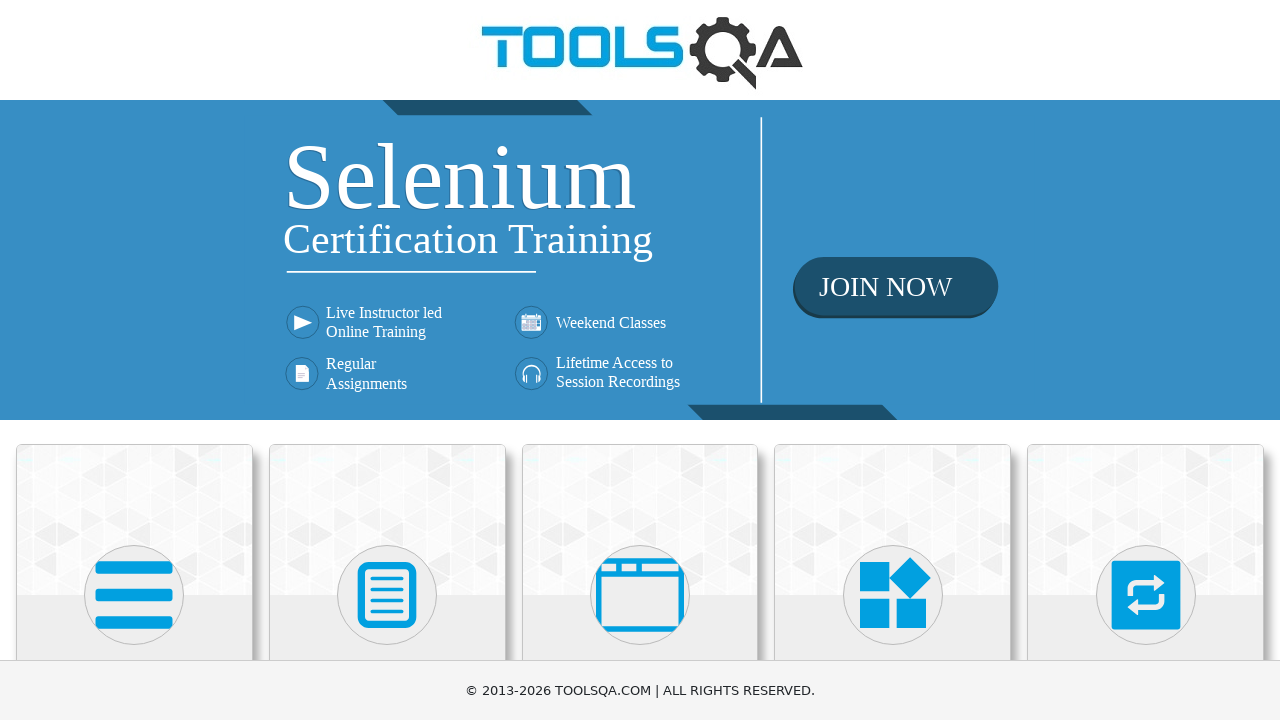

Clicked on 'Alerts, Frame & Windows' menu at (640, 360) on xpath=//h5[text()='Alerts, Frame & Windows']
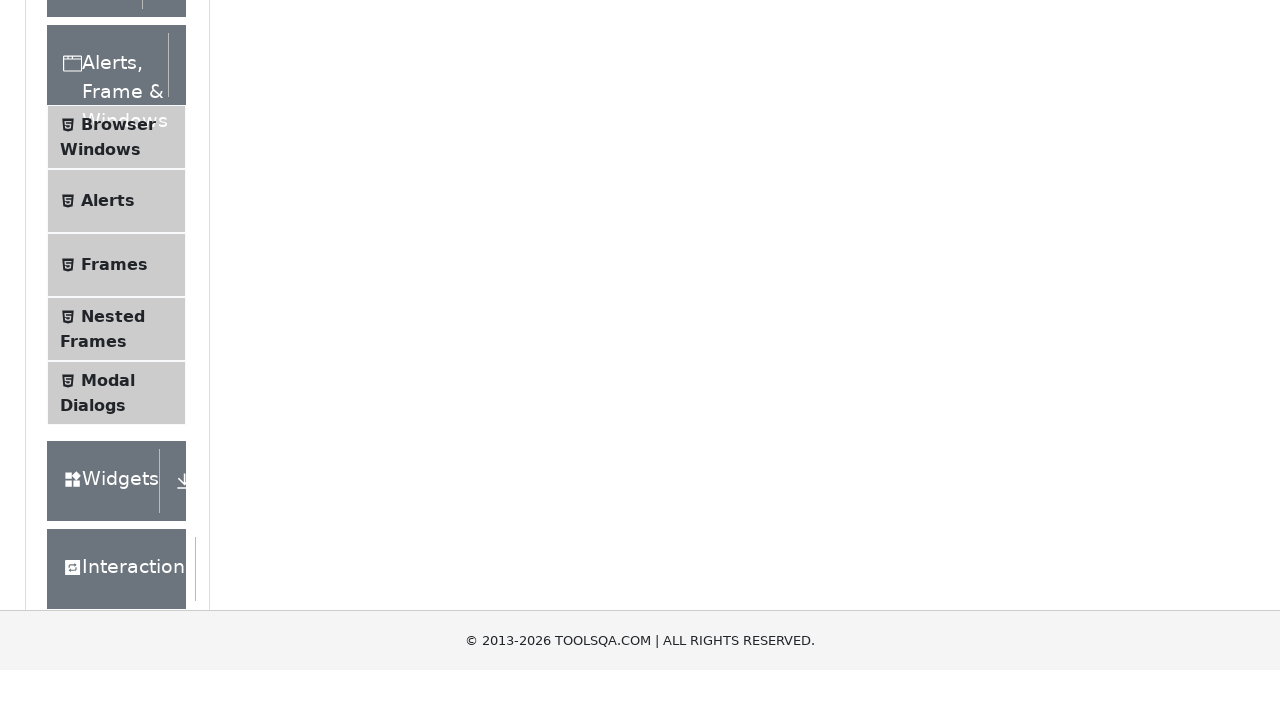

Clicked on 'Frames' submenu at (114, 565) on xpath=//span[text()='Frames']
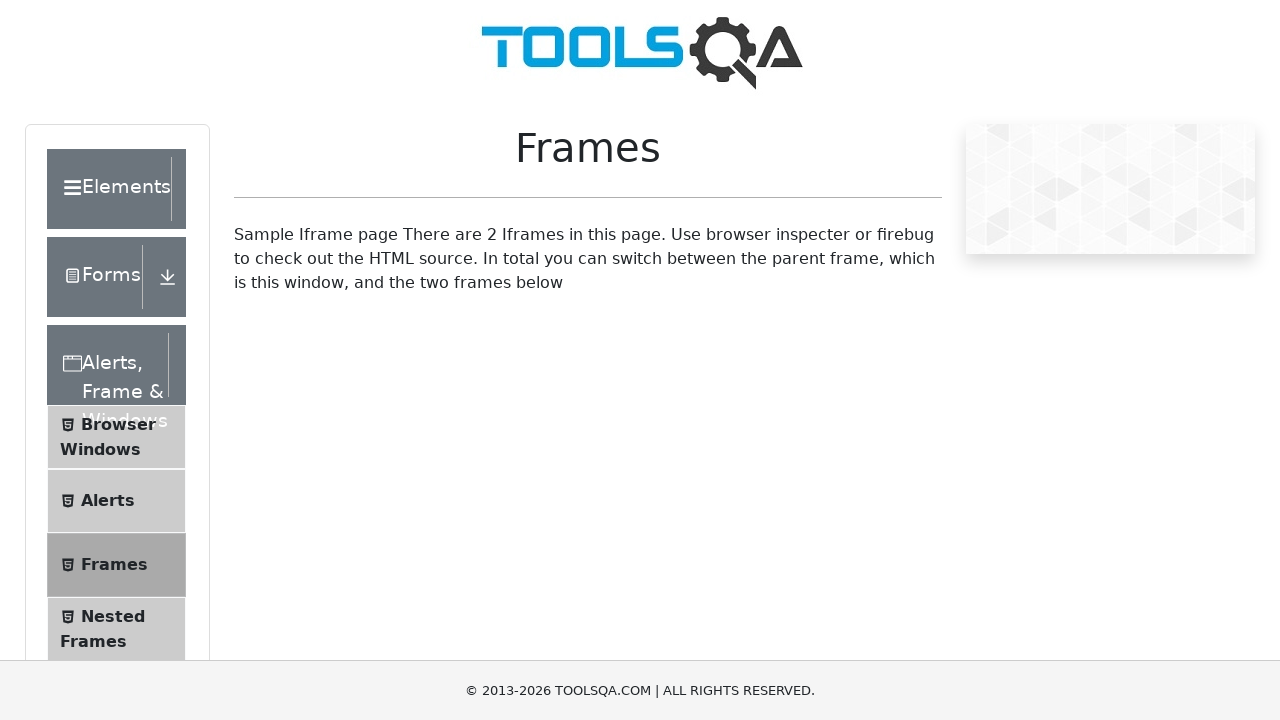

Waited for frame1 iframe to load
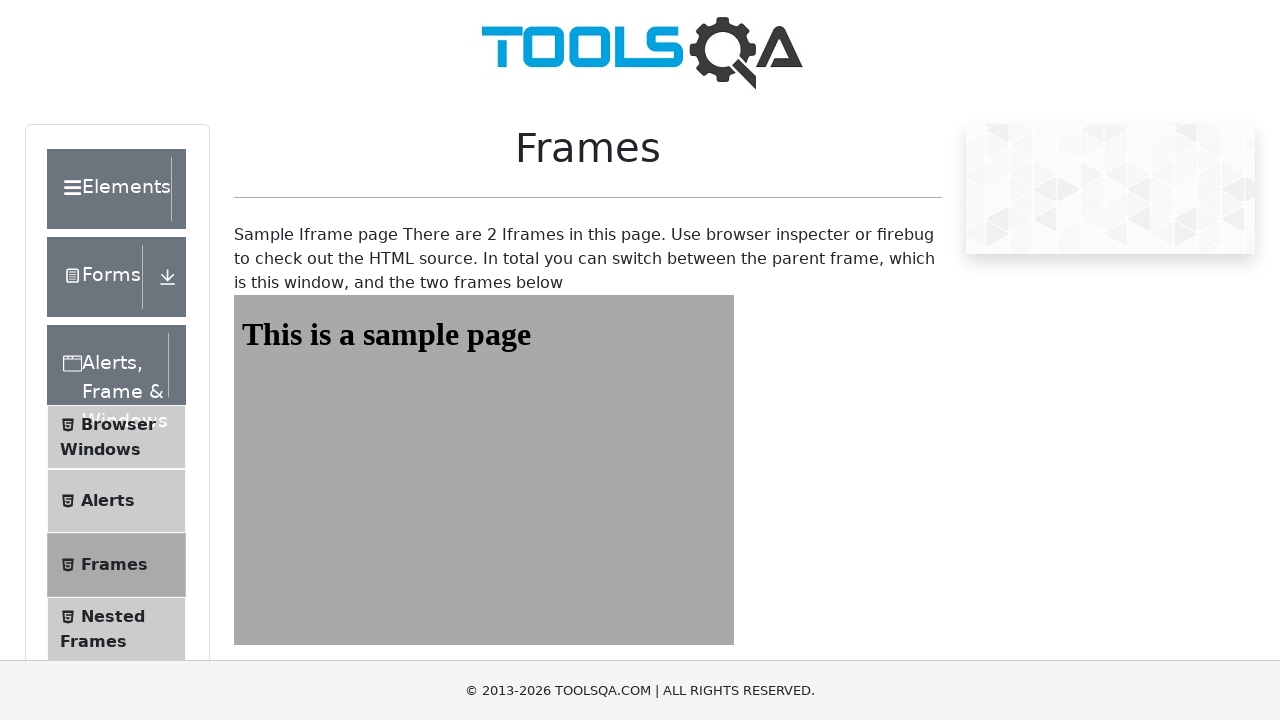

Located frame1 iframe
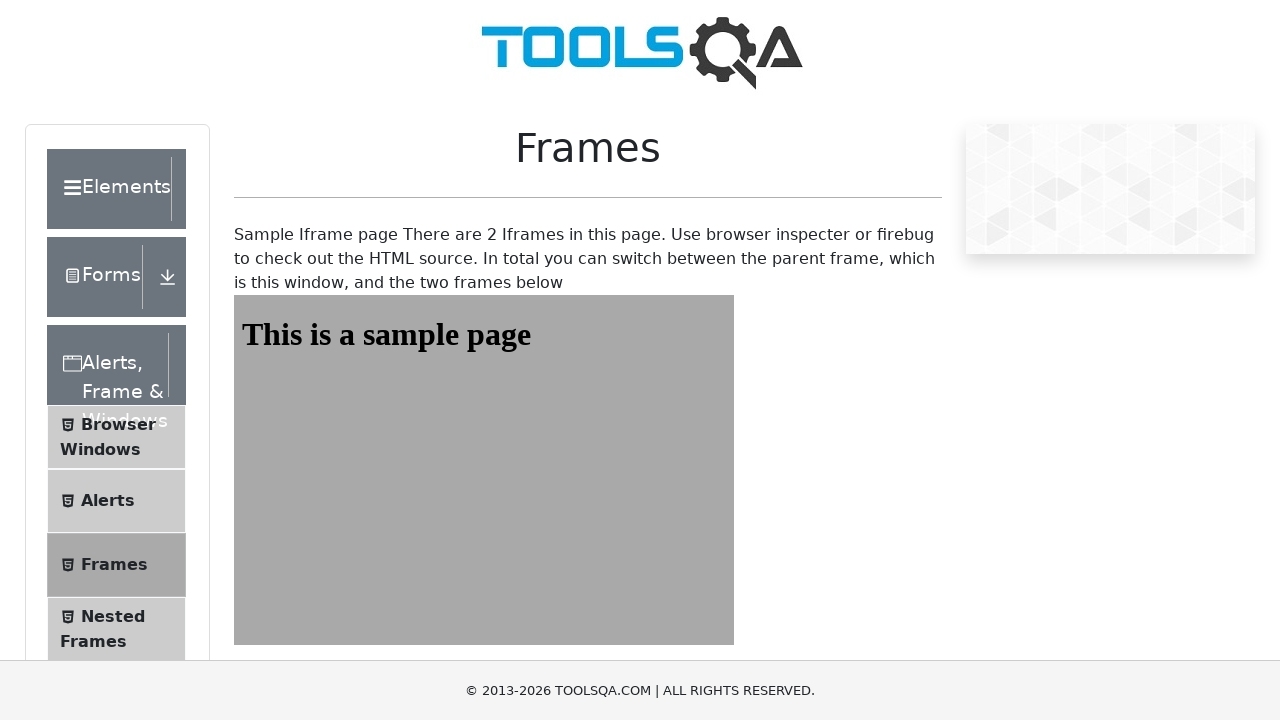

Retrieved text from frame1: 'This is a sample page'
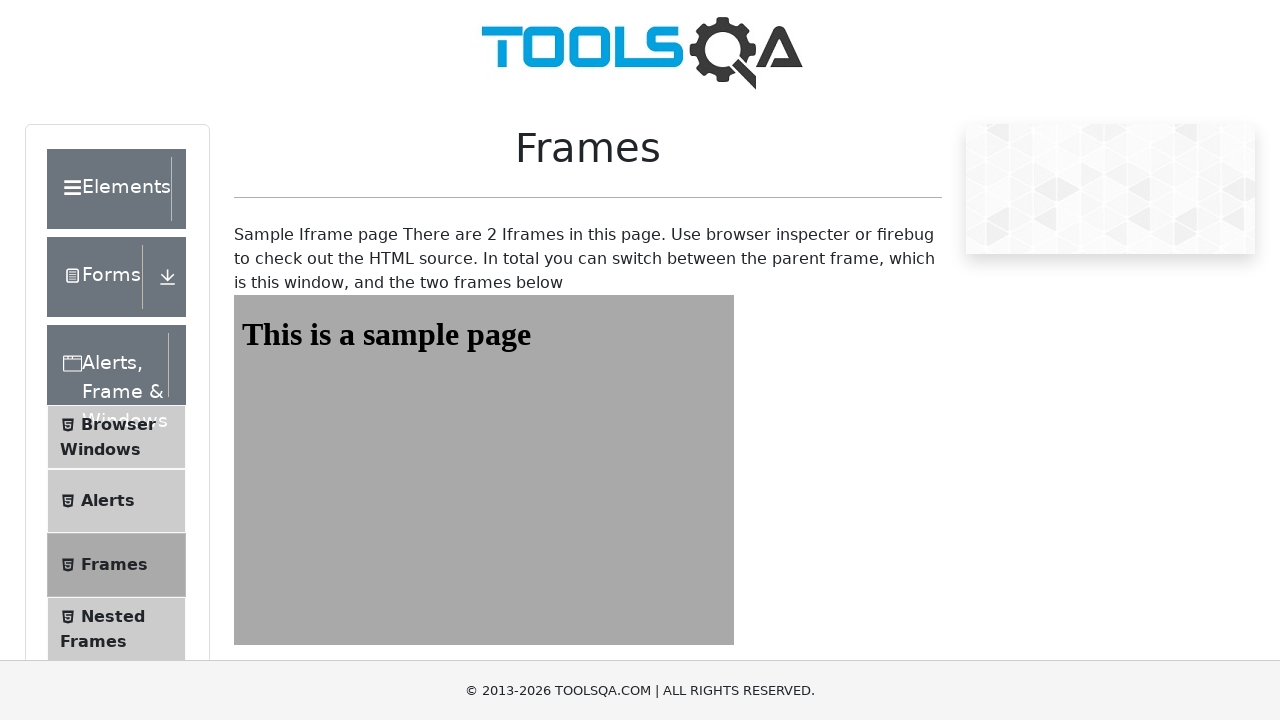

Located frame2 iframe
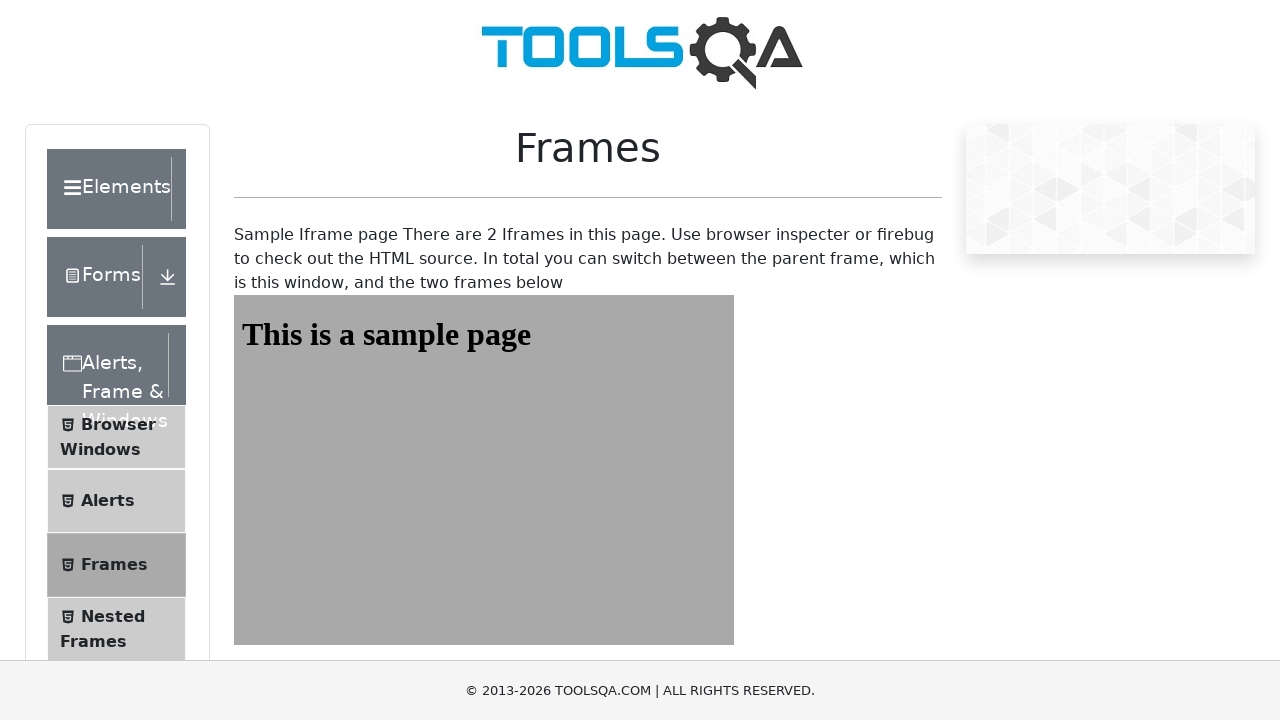

Retrieved text from frame2: 'This is a sample page'
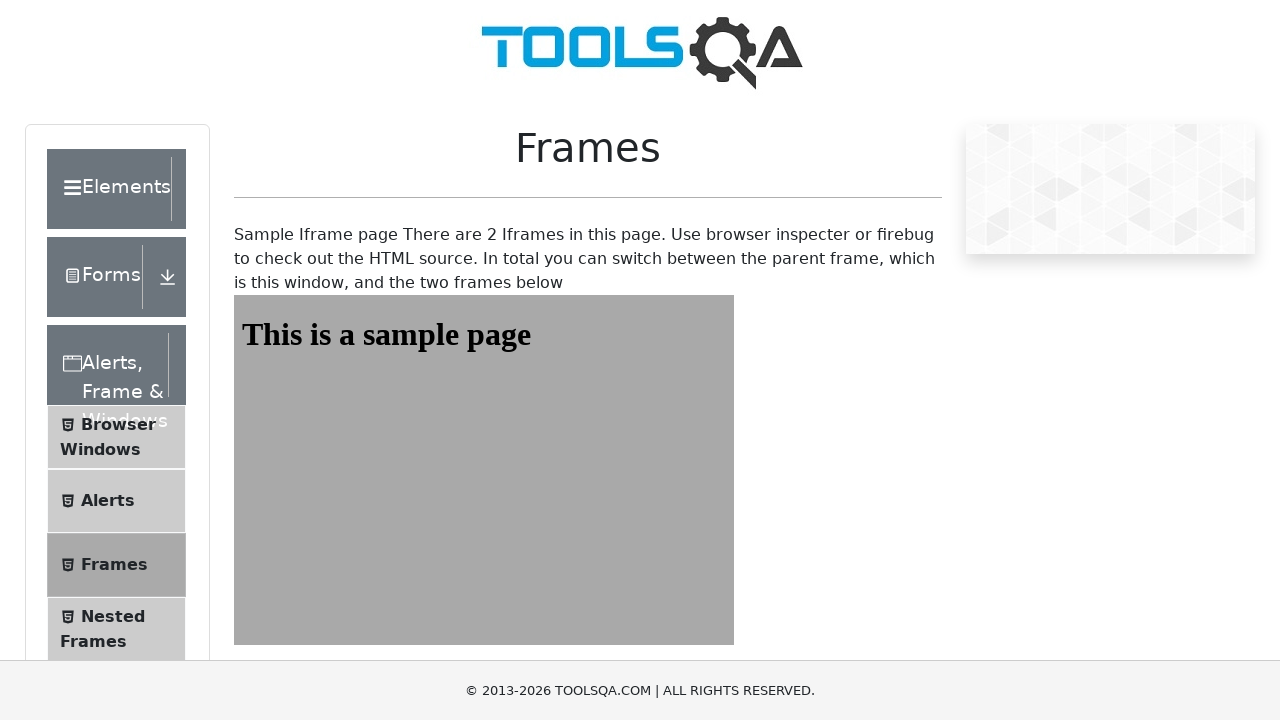

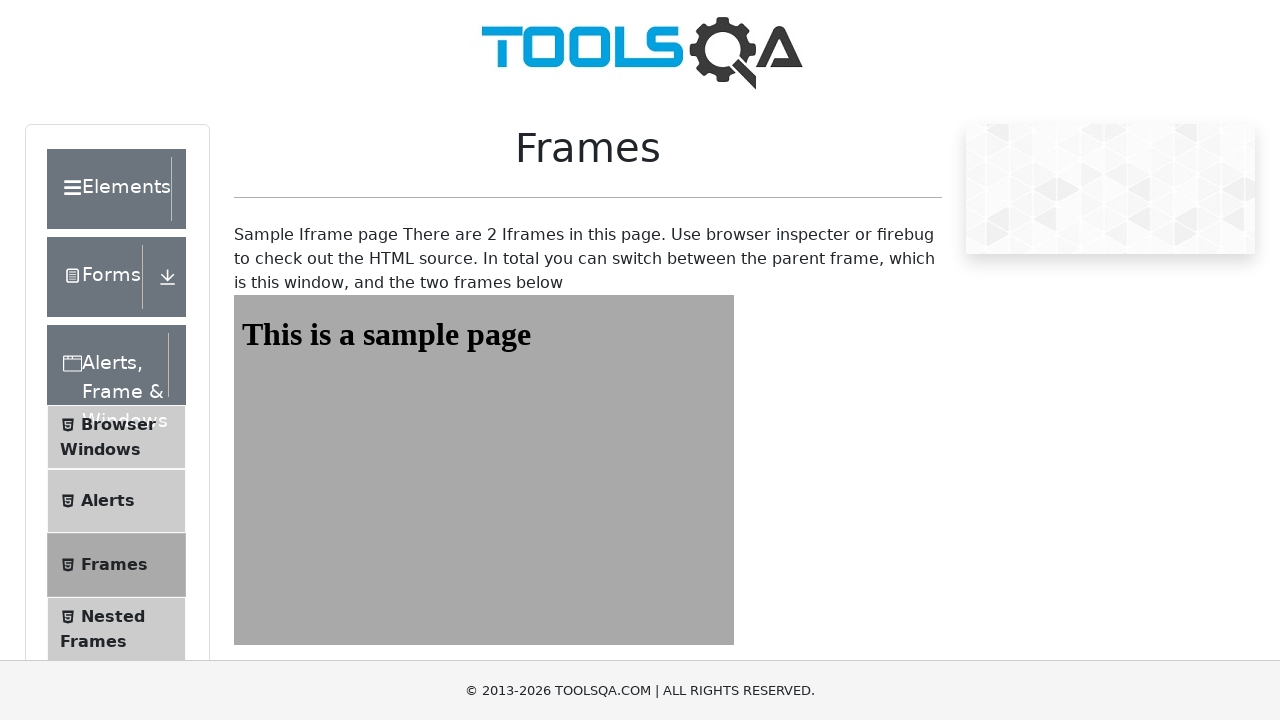